Tests radio button functionality on DemoQA by navigating to the Elements section, selecting the Radio Button option, clicking the "Yes" radio button, and verifying the selection is displayed.

Starting URL: https://demoqa.com/

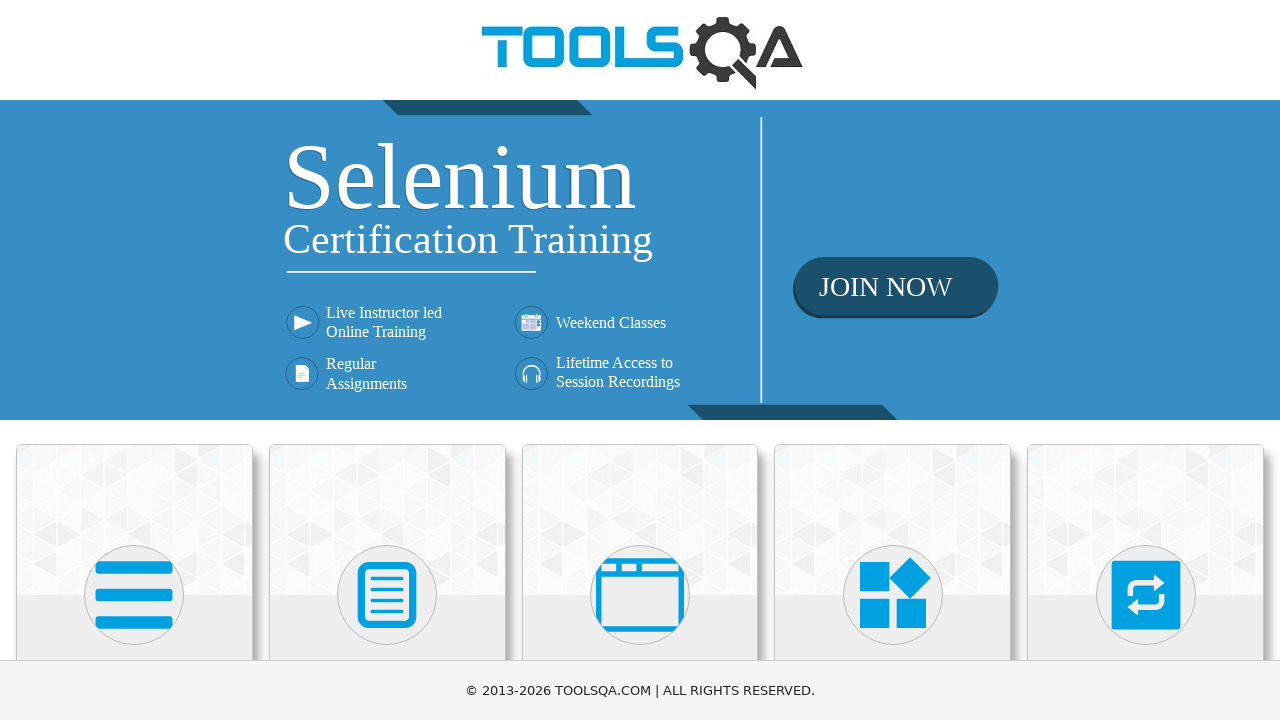

Clicked on Elements option in the navigation menu at (134, 360) on text="Elements"
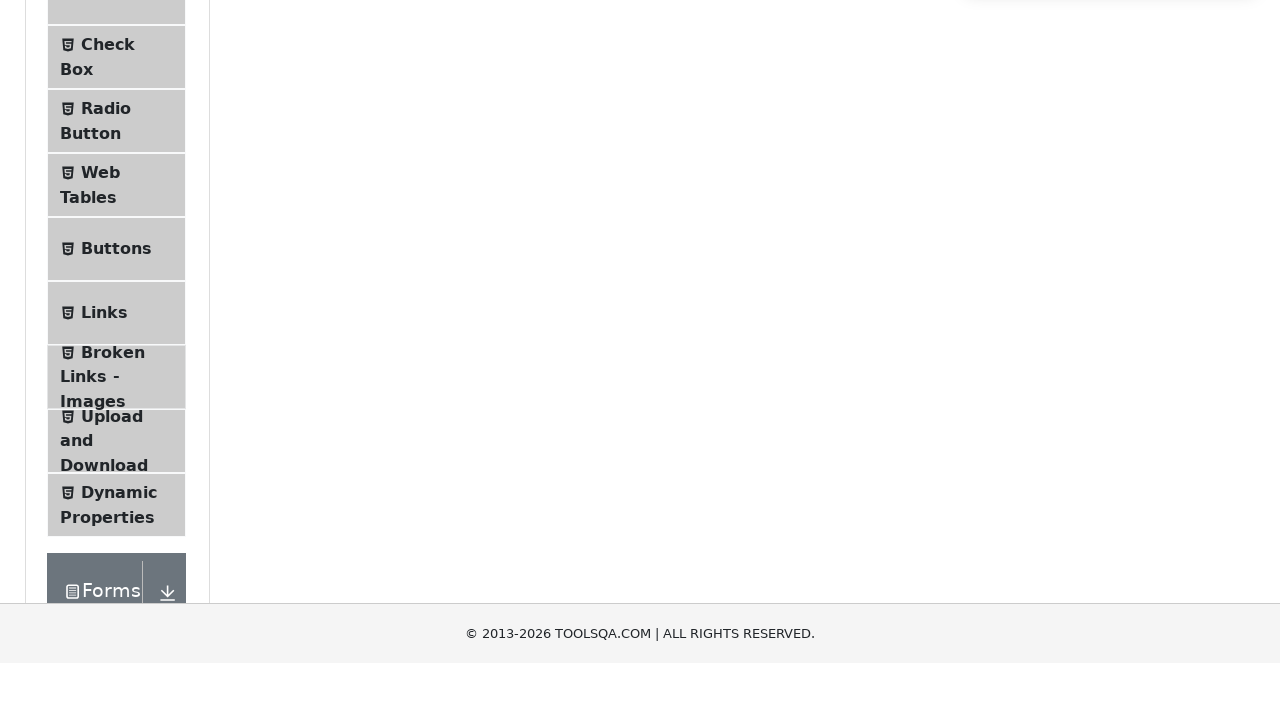

Clicked on Radio Button option in Elements section at (106, 376) on text="Radio Button"
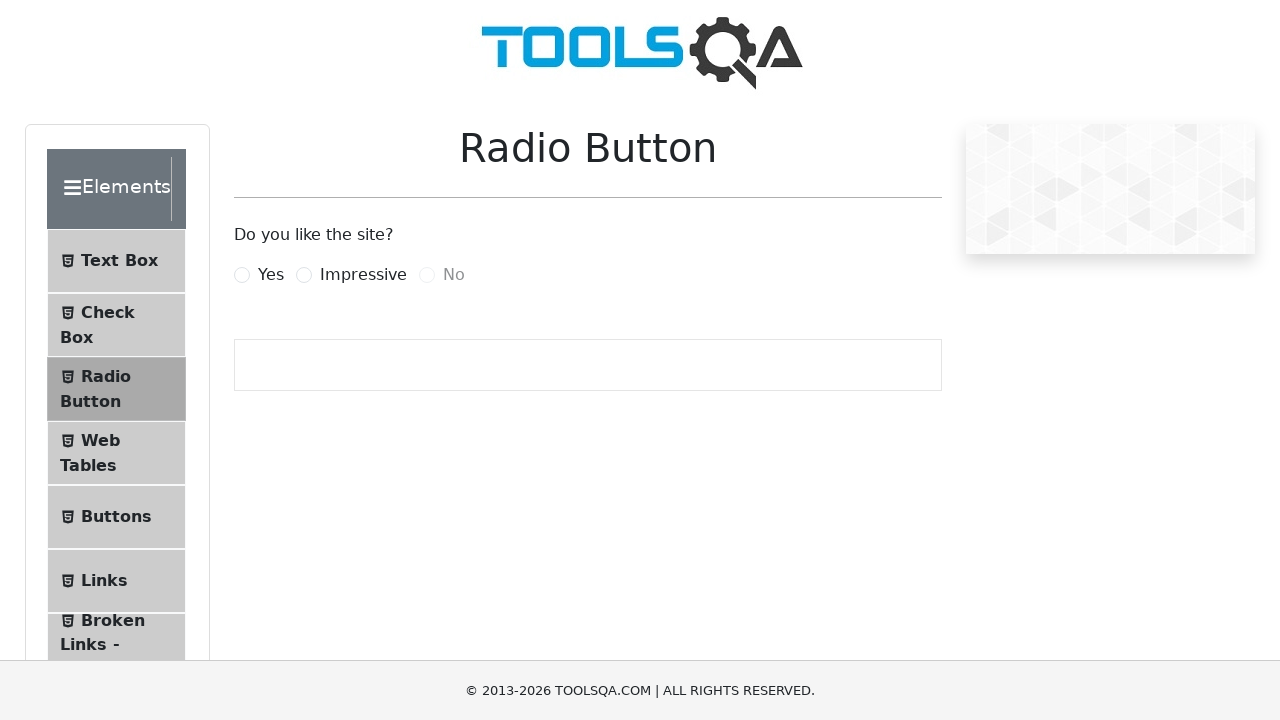

Clicked on the Yes radio button at (271, 275) on label[for="yesRadio"]
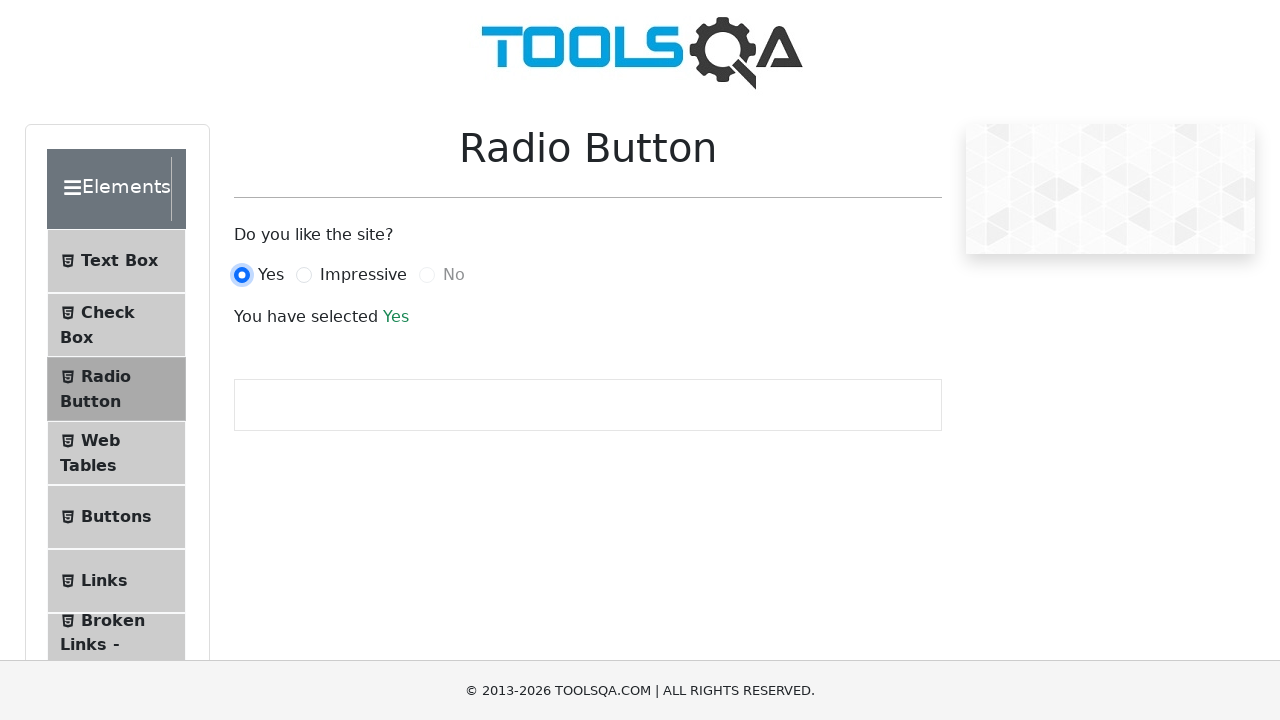

Verified that success message appeared after selecting Yes radio button
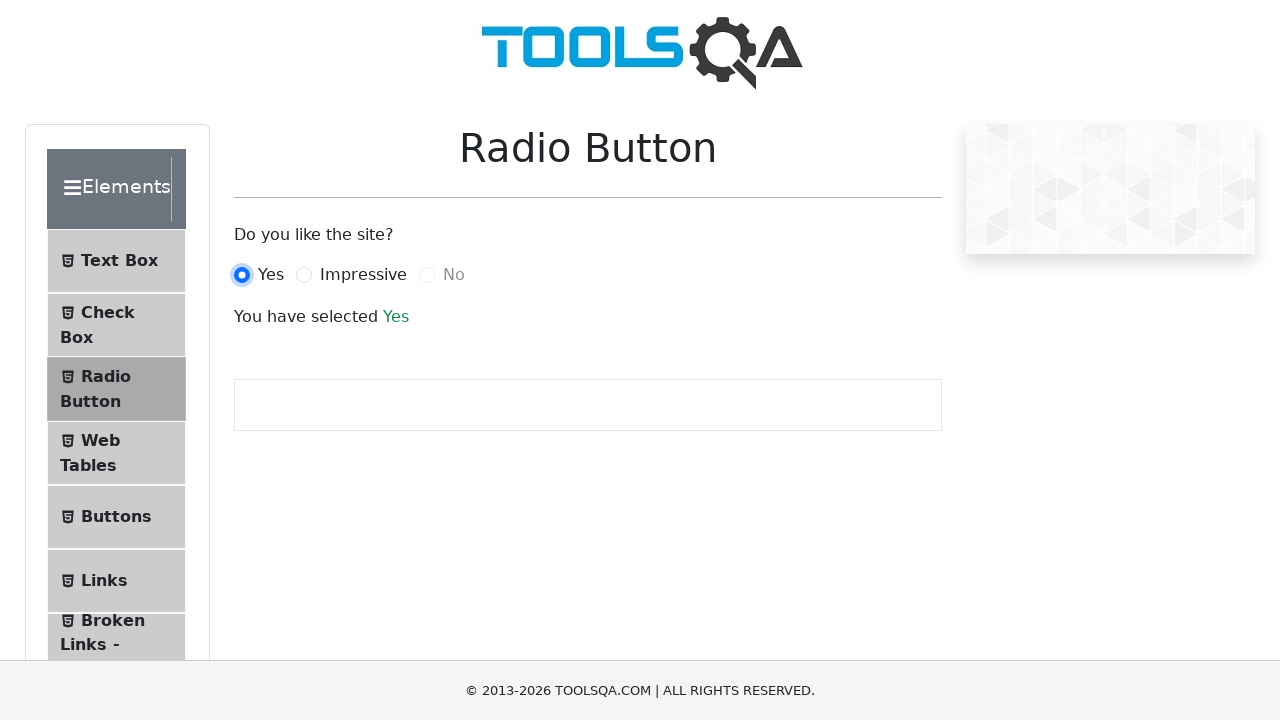

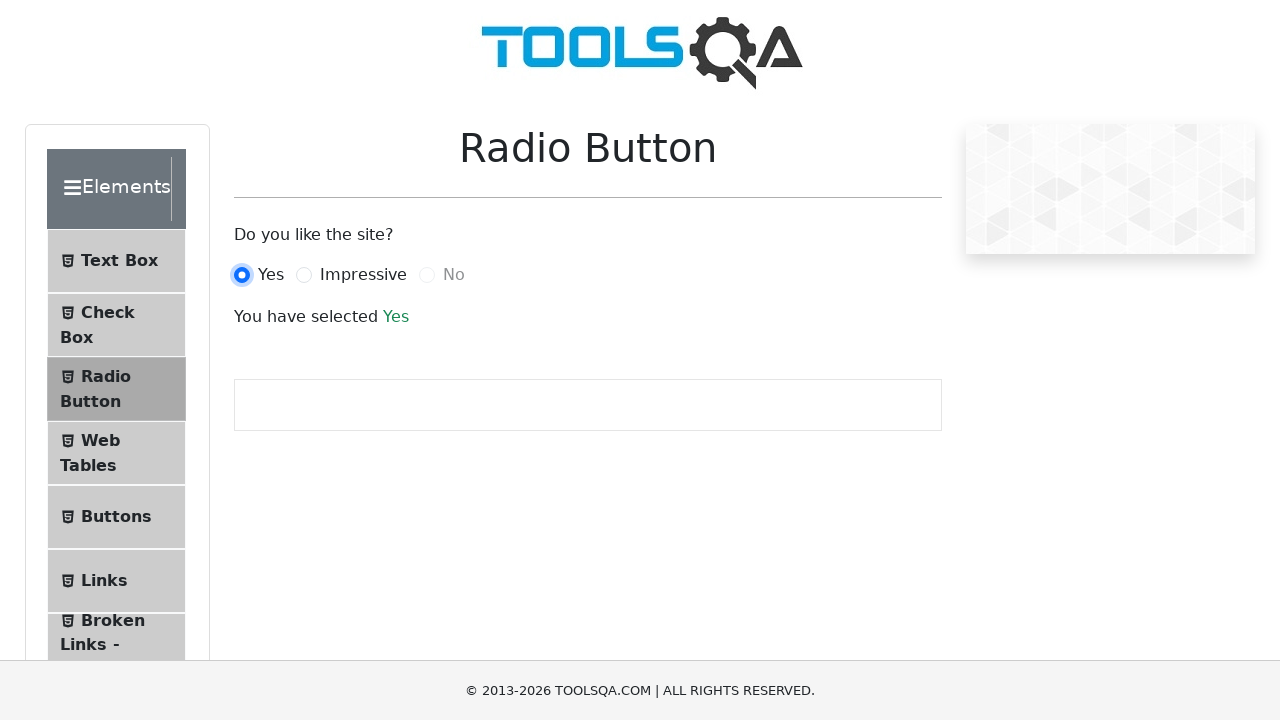